Tests mobile polish including countdown banner icon sizing, footer visibility and stacking, and how-it-works section visibility

Starting URL: https://sunspire-web-app.vercel.app/?company=meta&demo=1

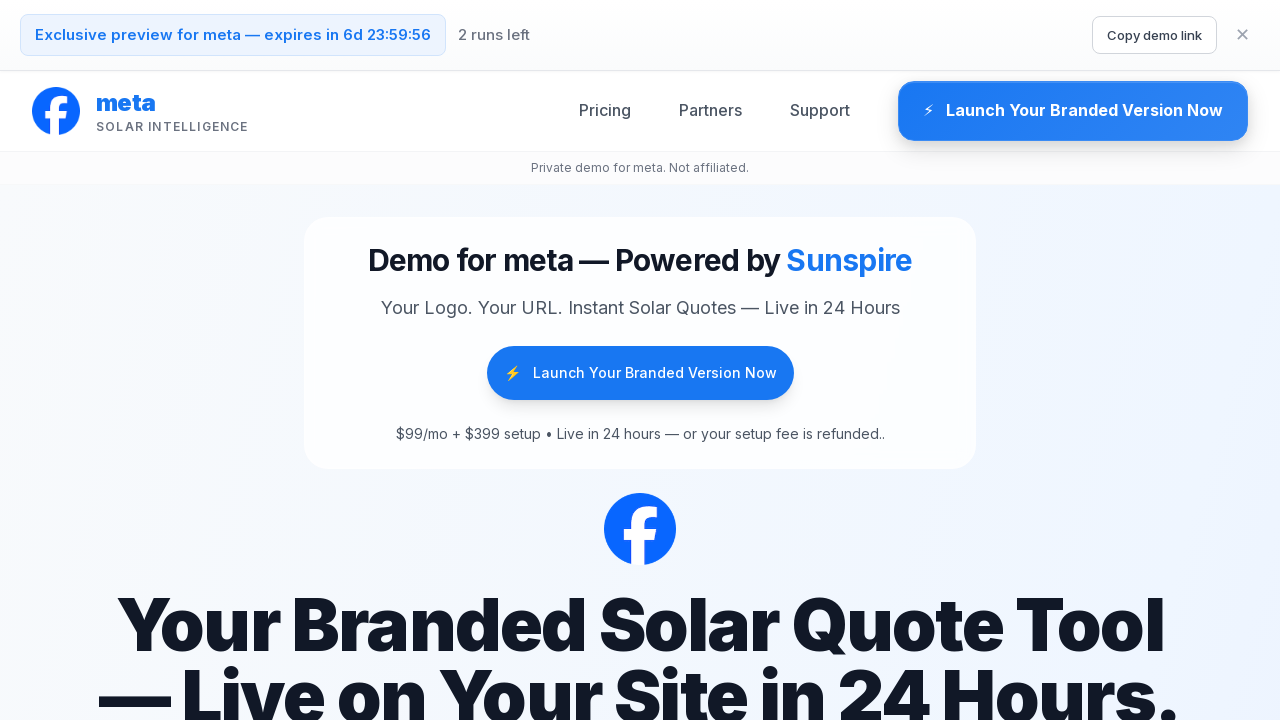

Set mobile viewport to 390x760px
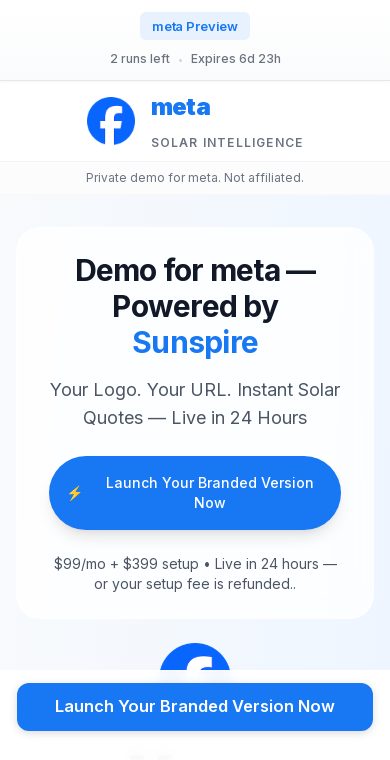

Reloaded page with mobile viewport
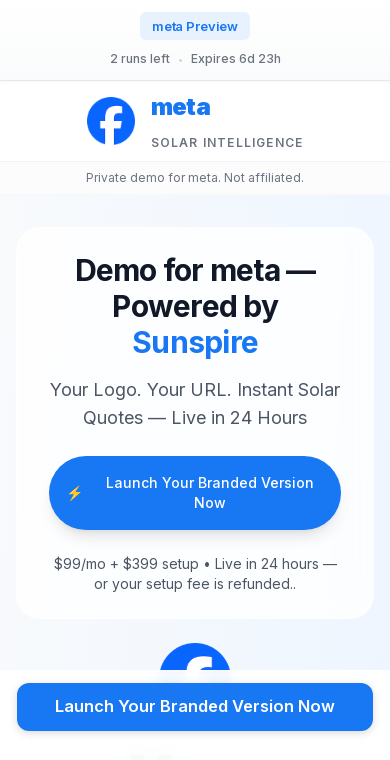

Page loaded (networkidle state)
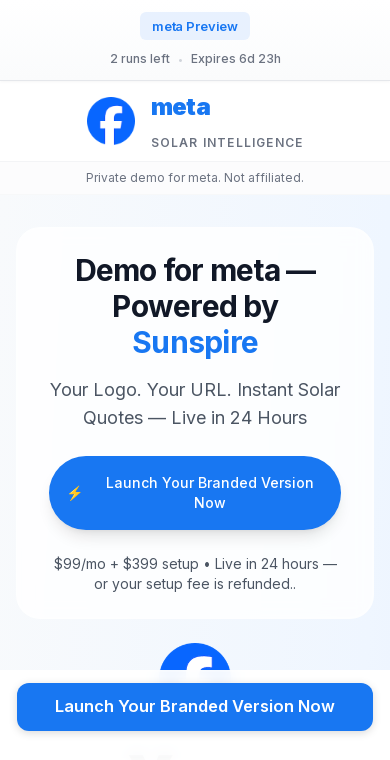

Located countdown banner element
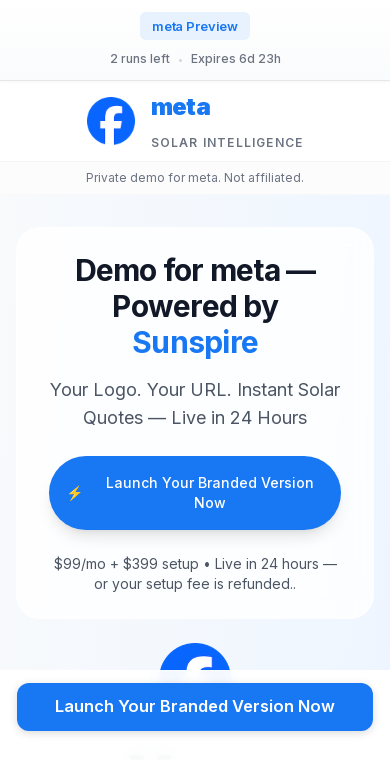

Located footer element
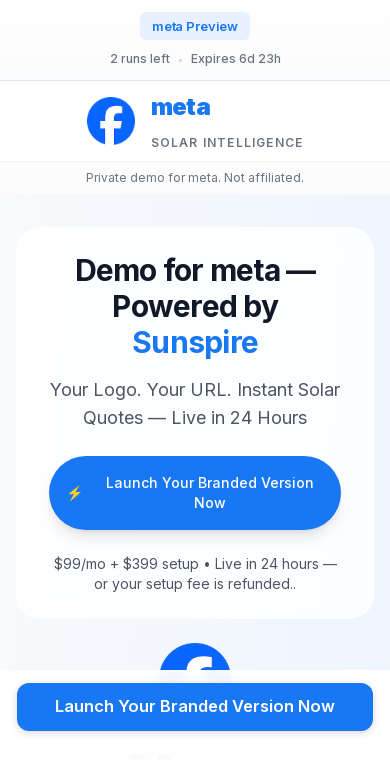

Located how-it-works section element
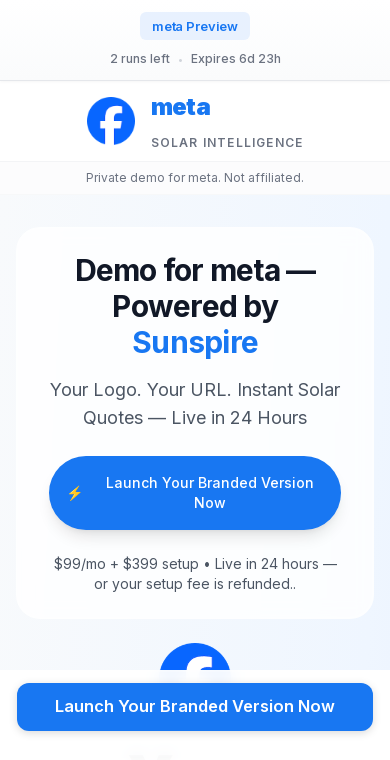

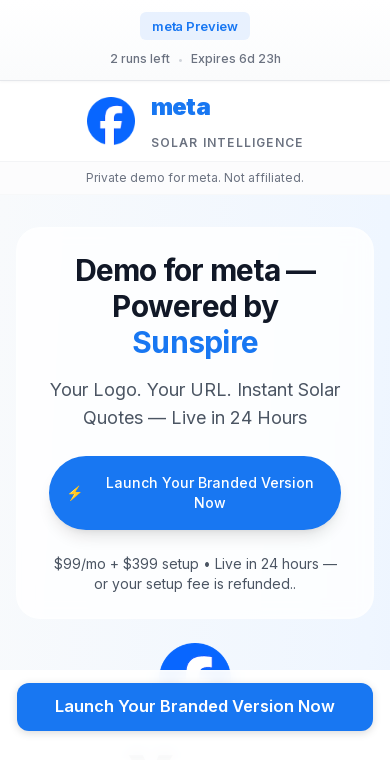